Tests explicit wait functionality by clicking a button that triggers delayed text appearance and waiting for the text to become visible

Starting URL: http://seleniumpractise.blogspot.com/2016/08/how-to-use-explicit-wait-in-selenium.html

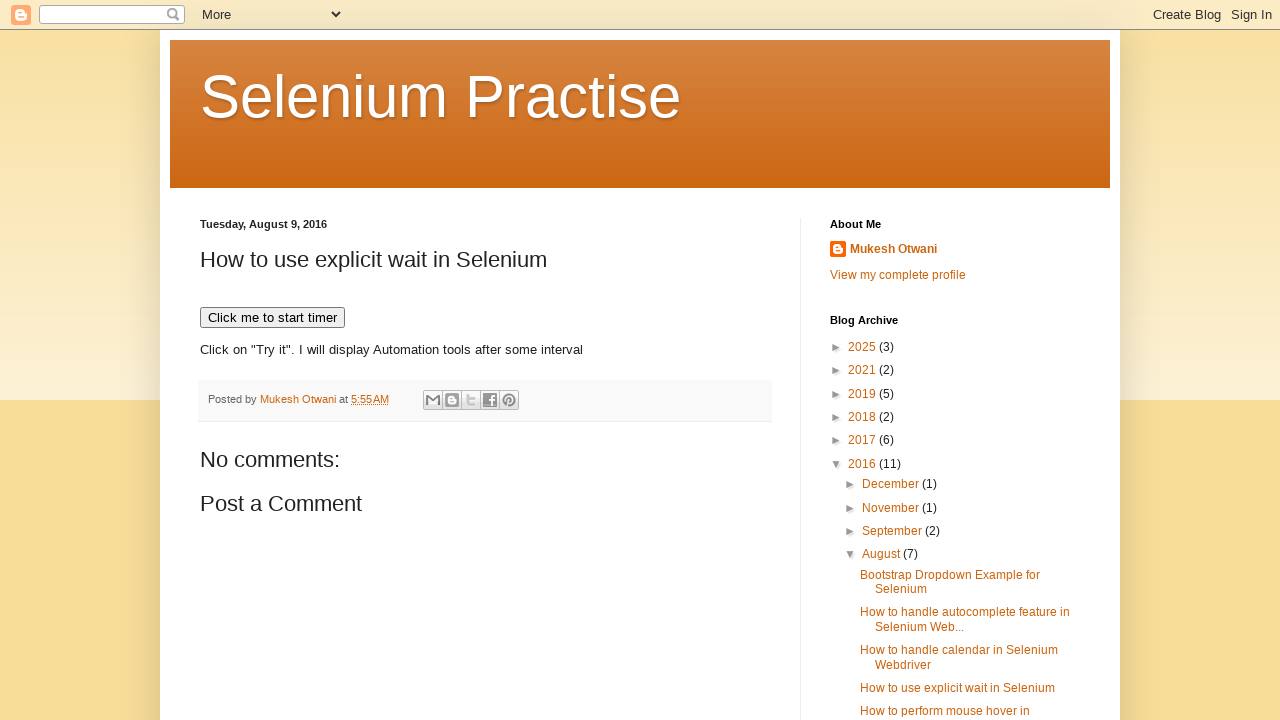

Clicked button to trigger delayed text appearance at (272, 318) on button[onclick='timedText()']
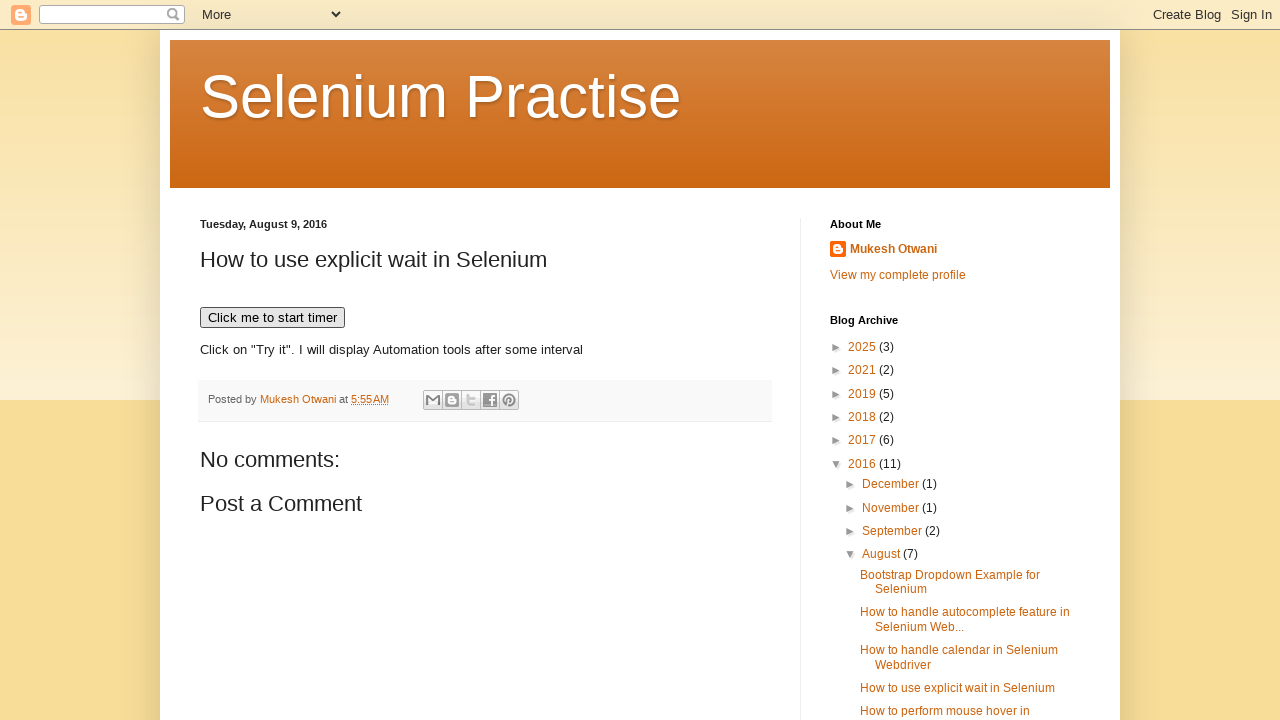

Waited for 'WebDriver' text to become visible
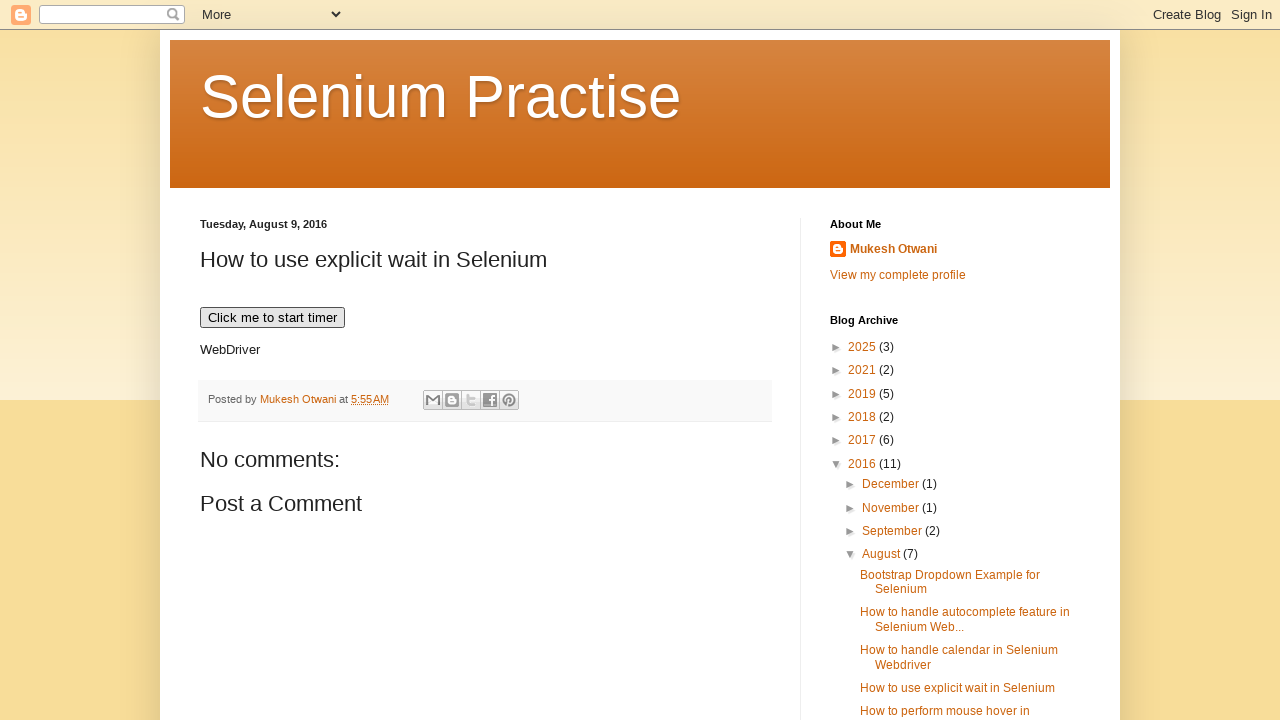

Located the WebDriver text element
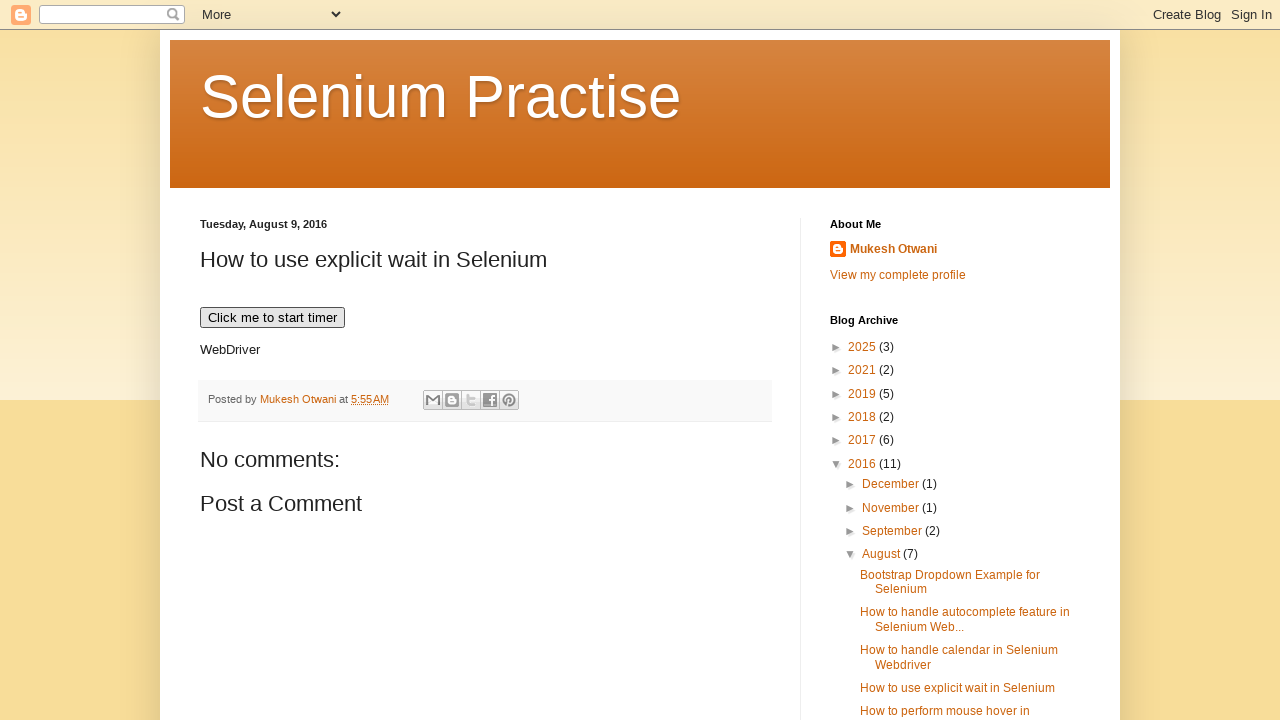

Retrieved and printed WebDriver text: WebDriver
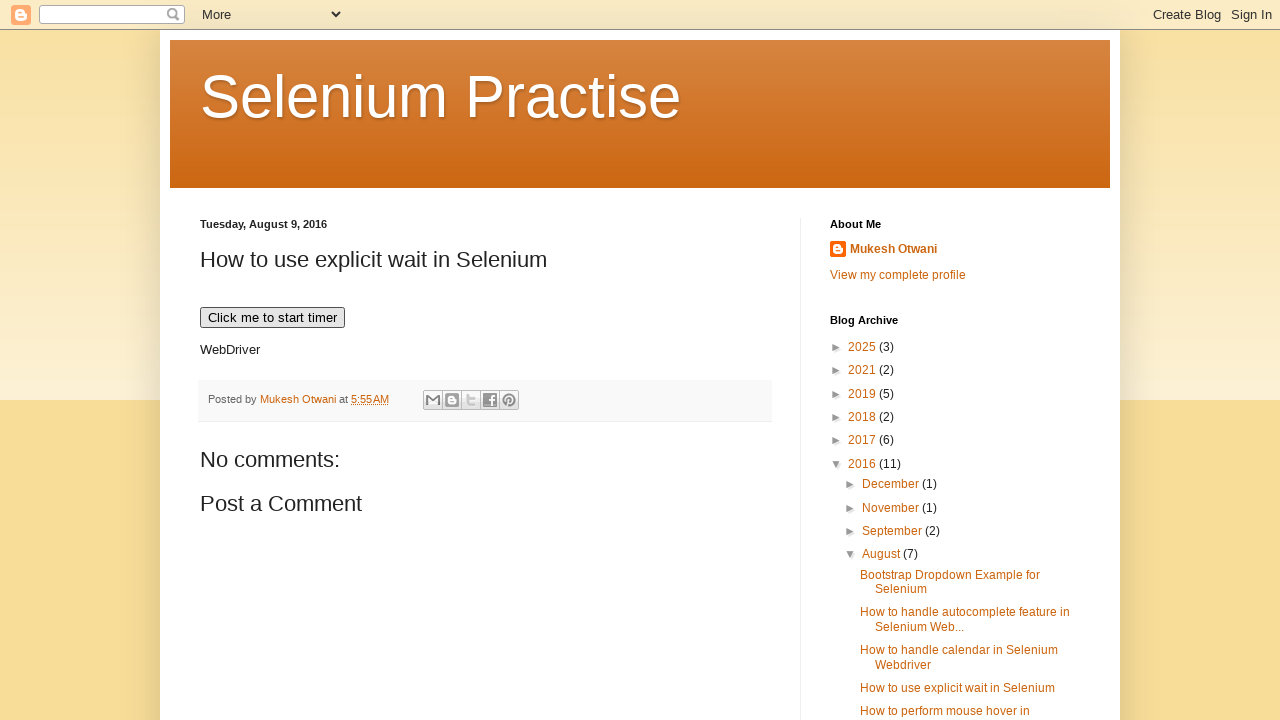

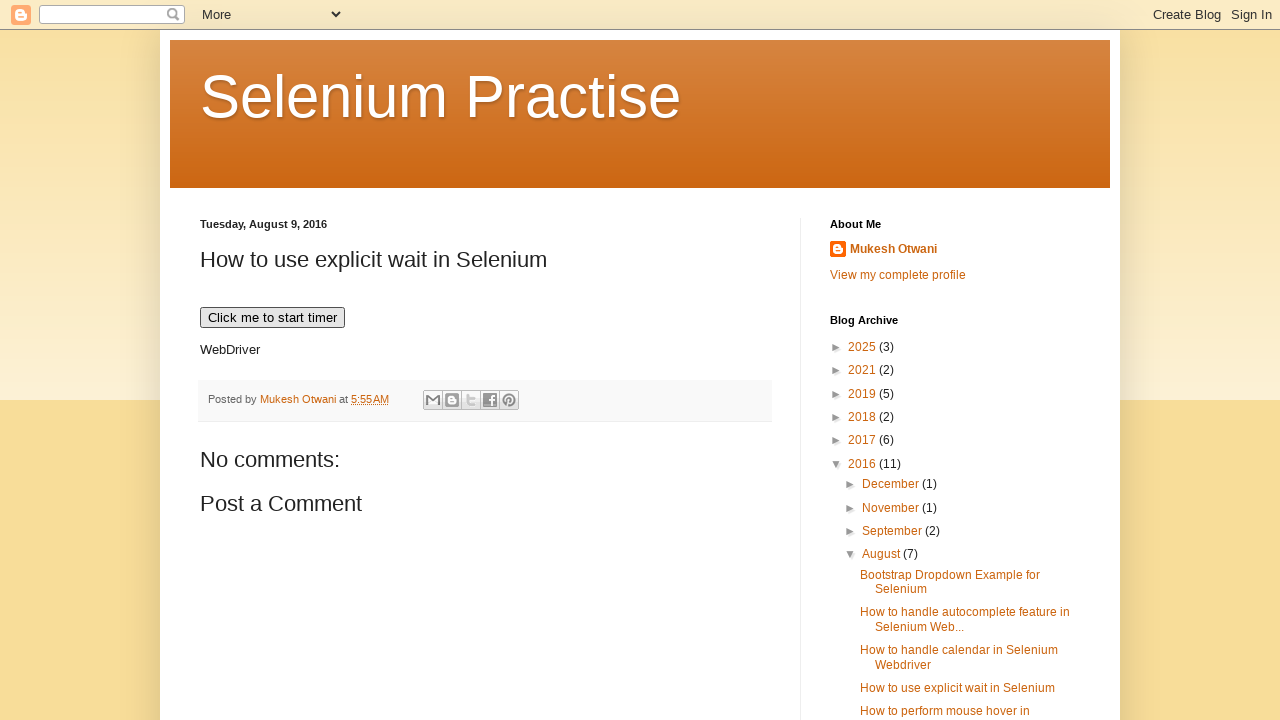